Tests the practice form by filling in the first name and last name fields using ID locators

Starting URL: https://demoqa.com/automation-practice-form/

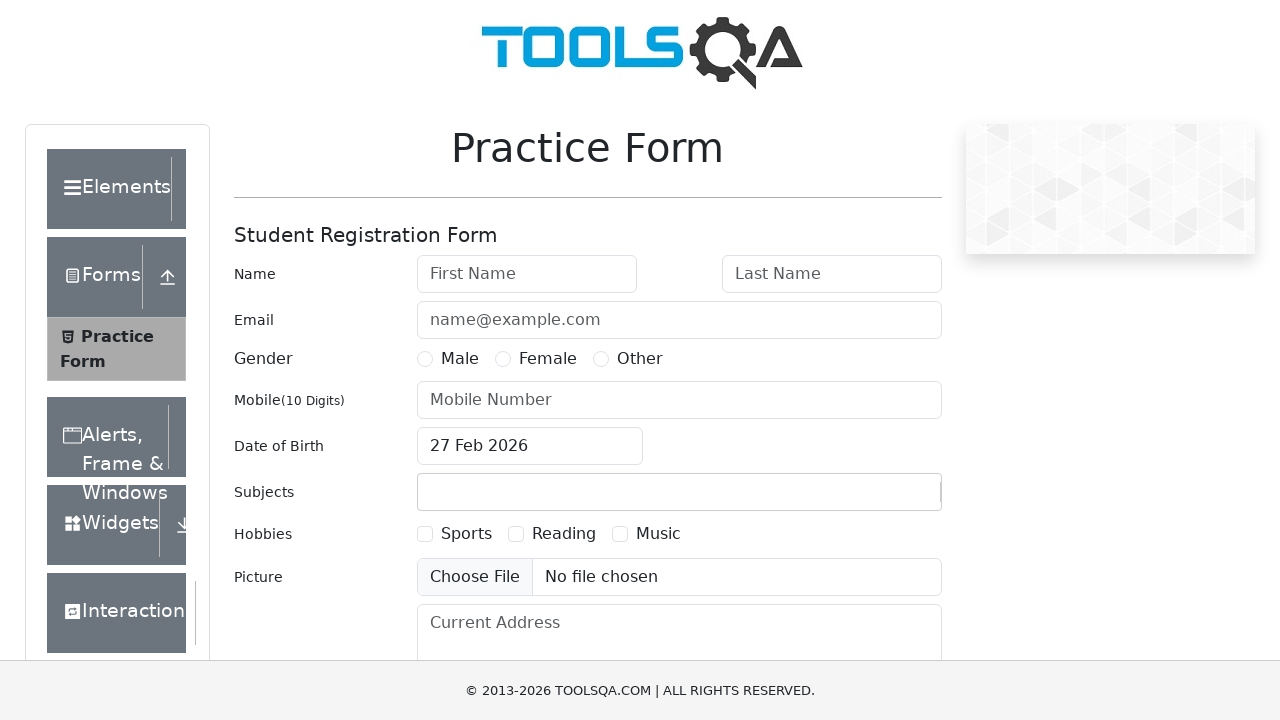

Filled first name field with 'Loop' on #firstName
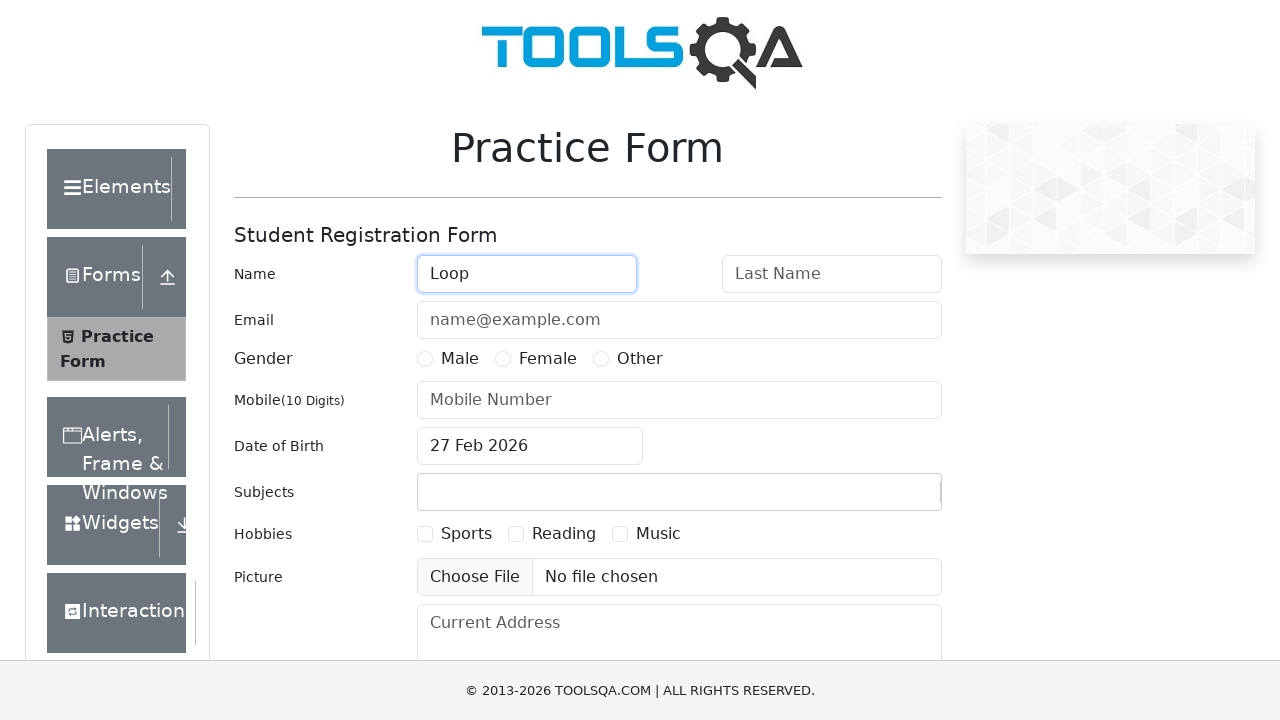

Filled last name field with 'Academy' on #lastName
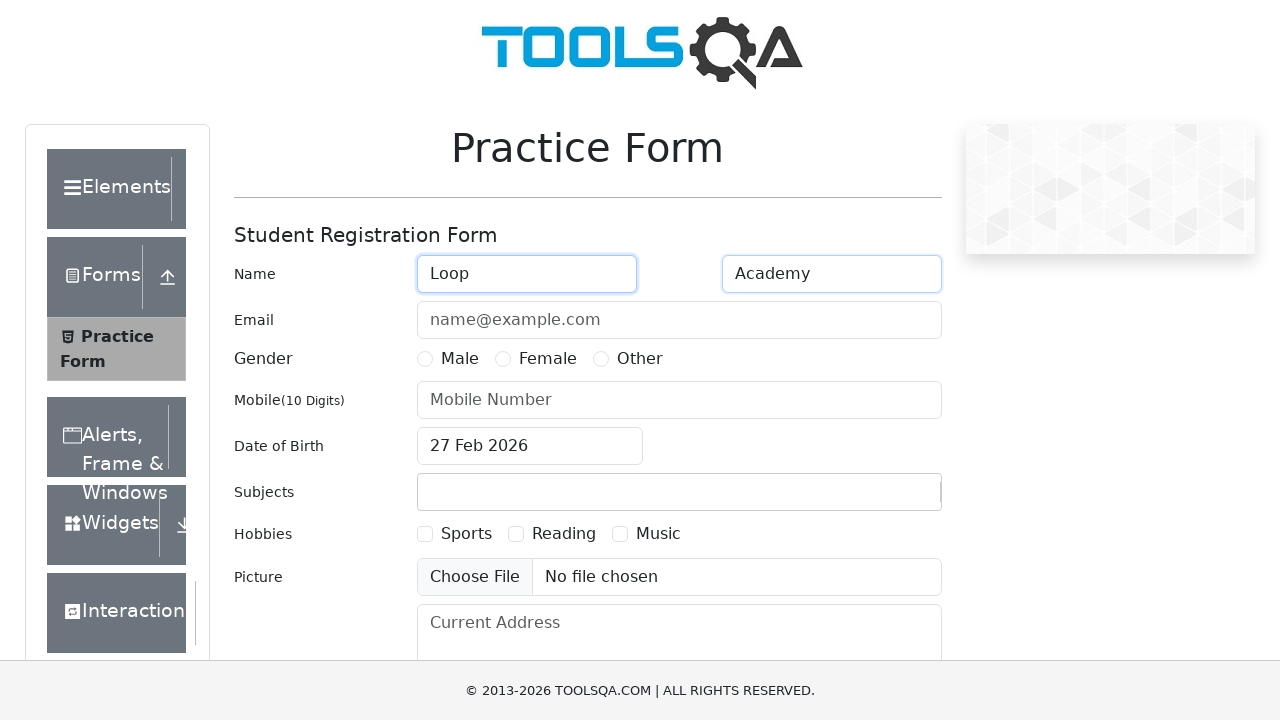

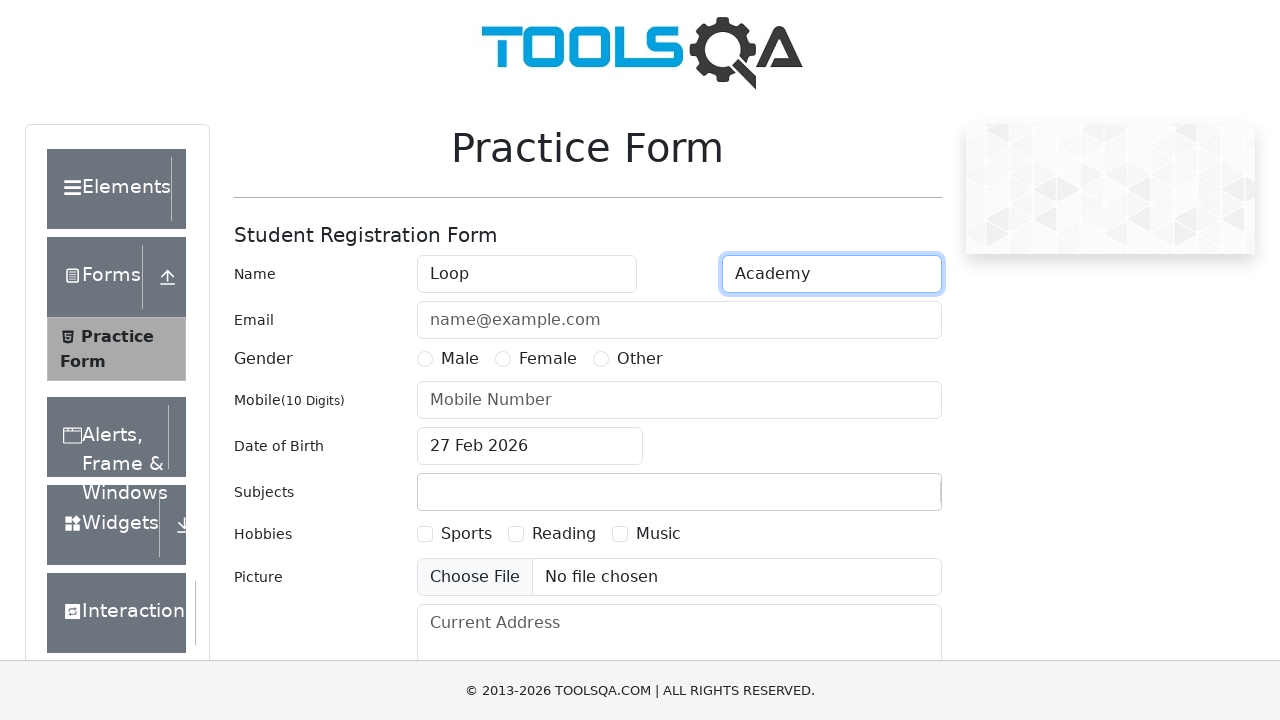